Tests clicking all checkboxes on the automation practice page by finding all checkbox elements and clicking each one in sequence.

Starting URL: https://rahulshettyacademy.com/AutomationPractice/

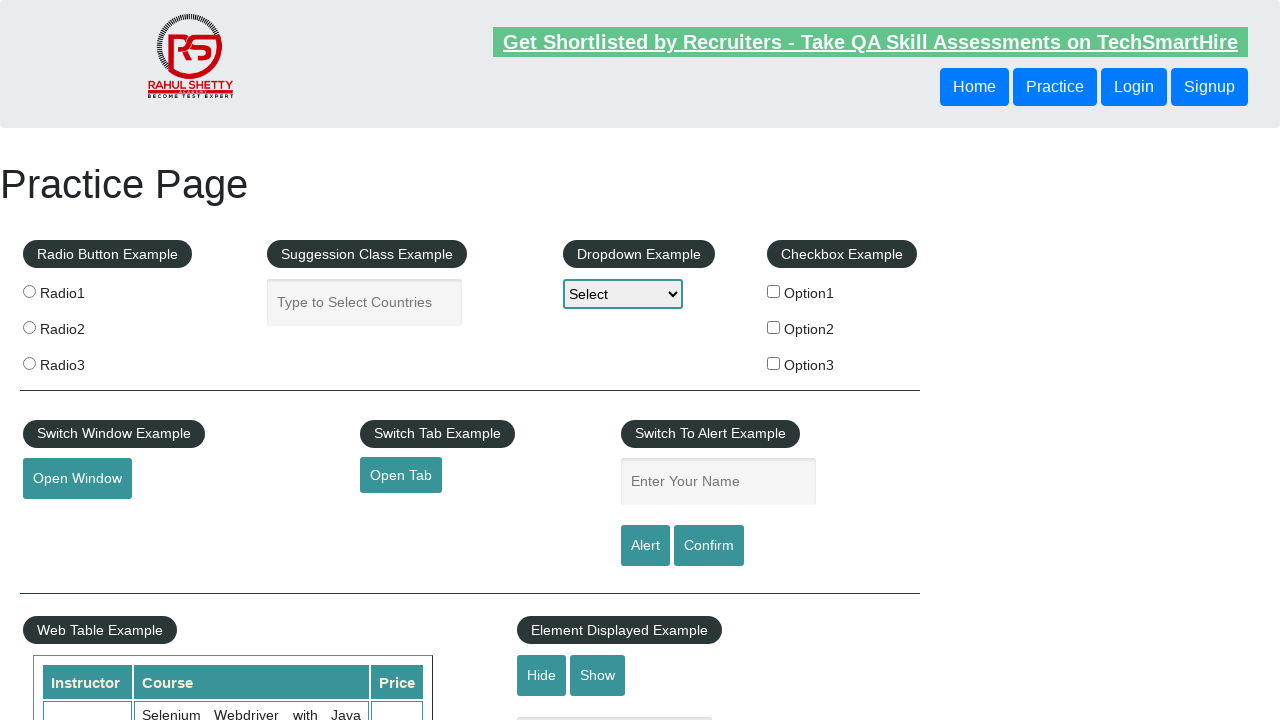

Waited for checkboxes to load on the page
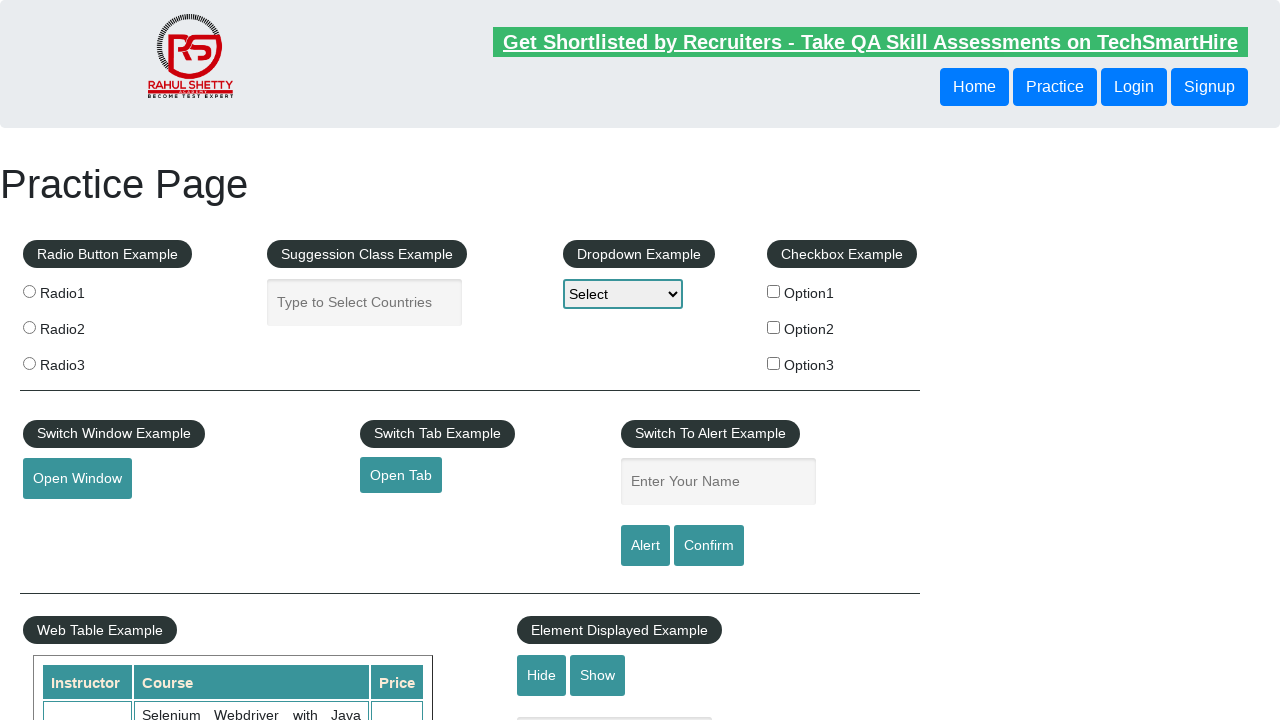

Located all checkbox elements on the page
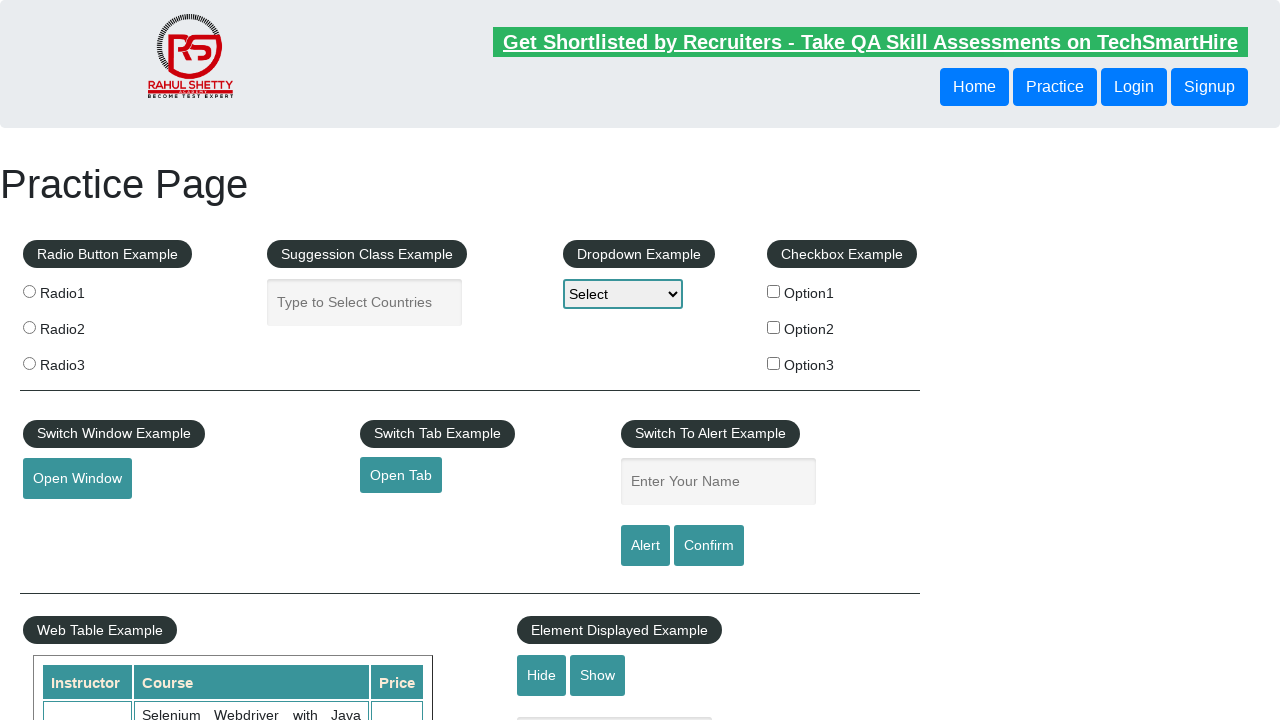

Found 3 checkboxes on the page
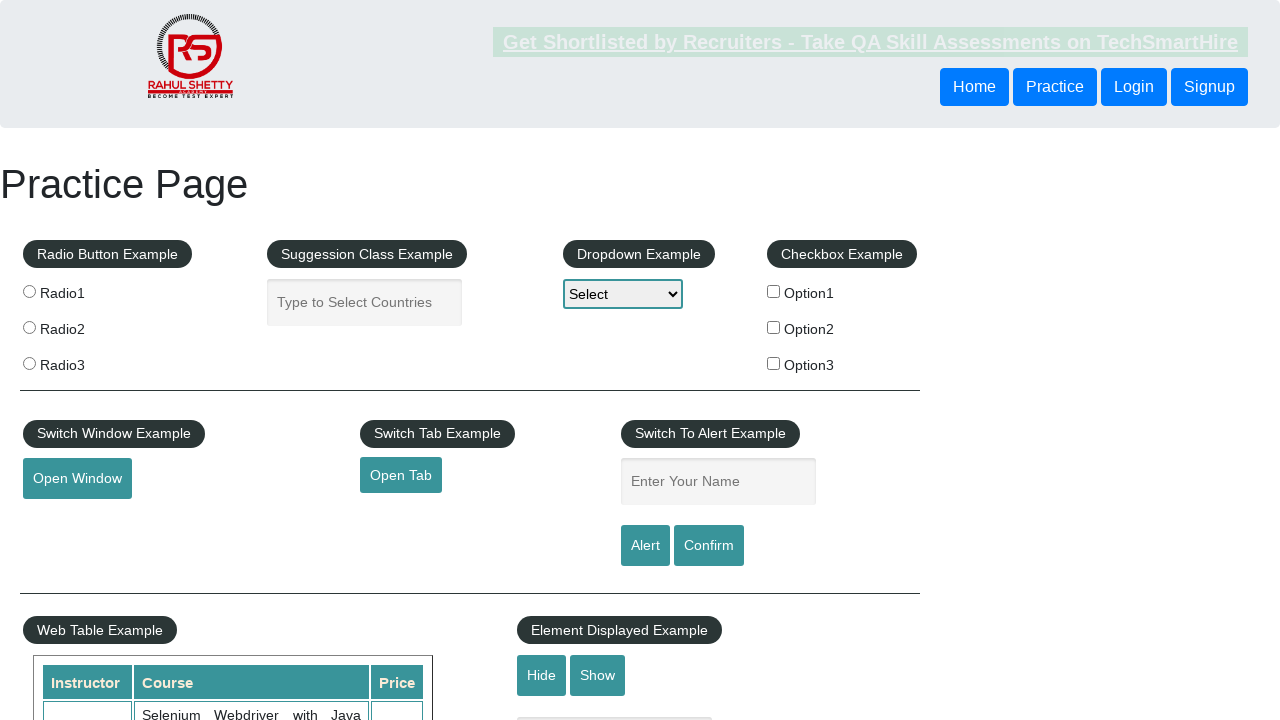

Clicked checkbox 1 of 3 at (774, 291) on input[type='checkbox'] >> nth=0
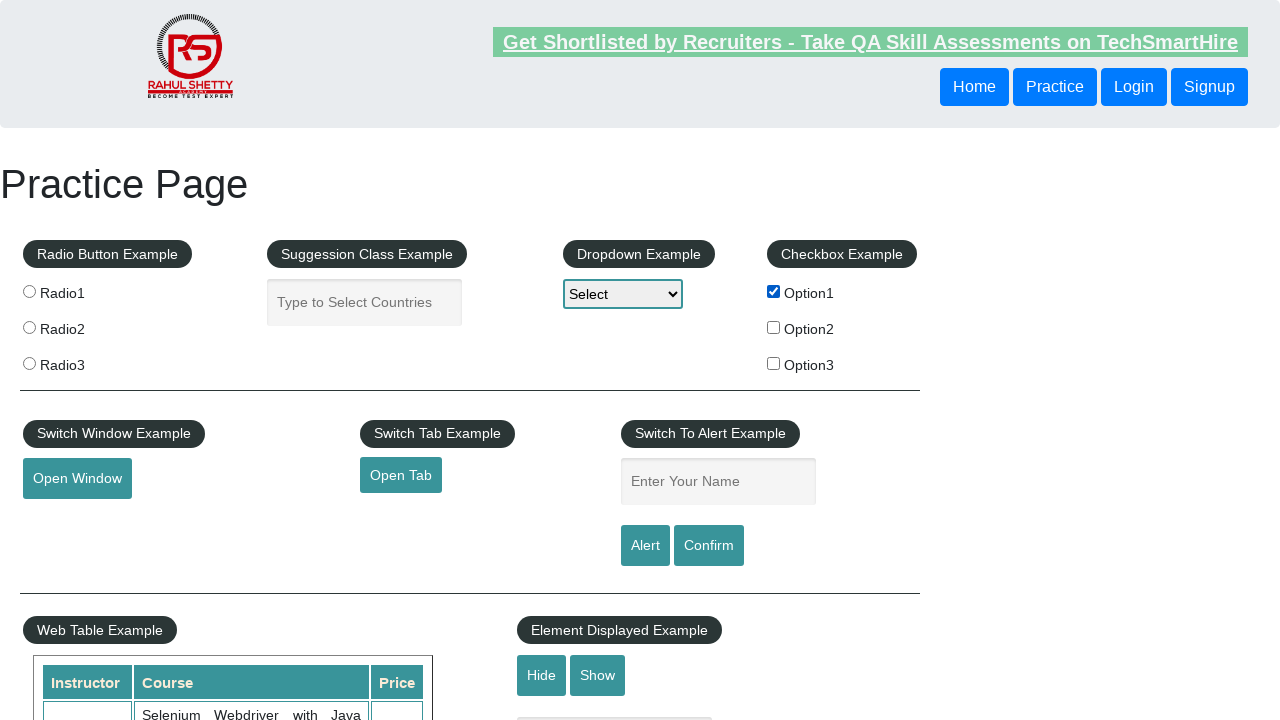

Clicked checkbox 2 of 3 at (774, 327) on input[type='checkbox'] >> nth=1
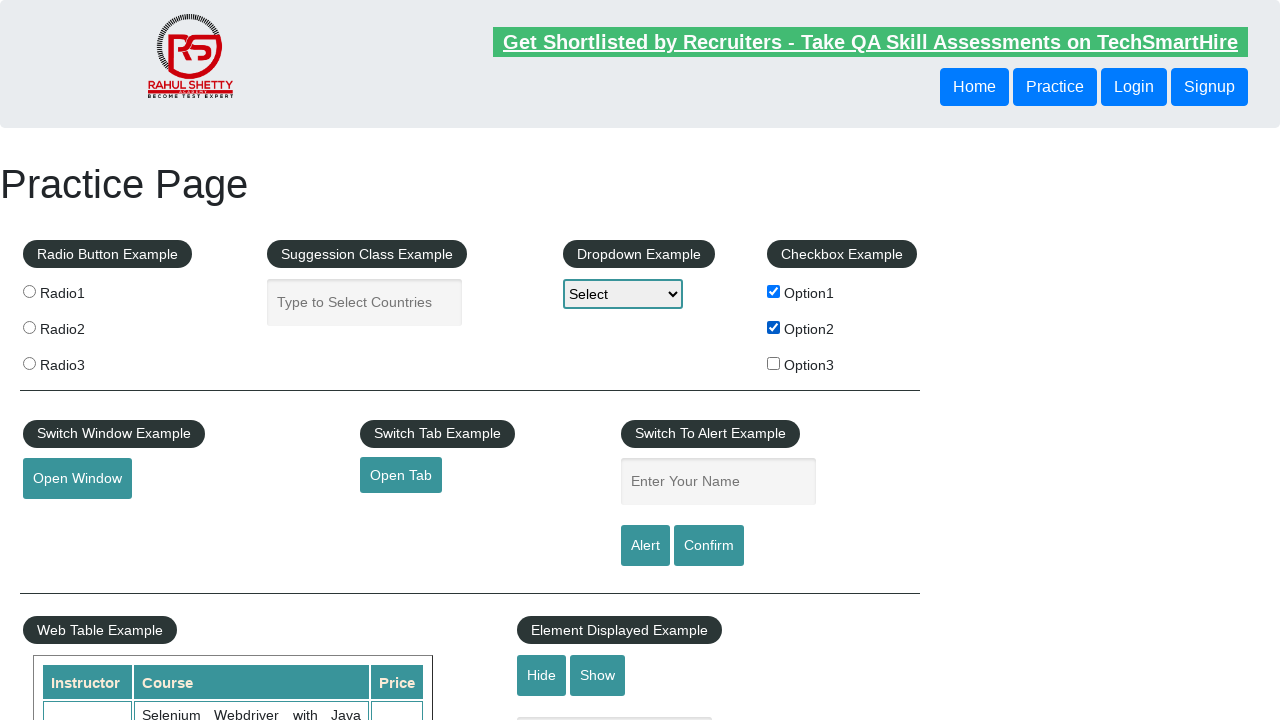

Clicked checkbox 3 of 3 at (774, 363) on input[type='checkbox'] >> nth=2
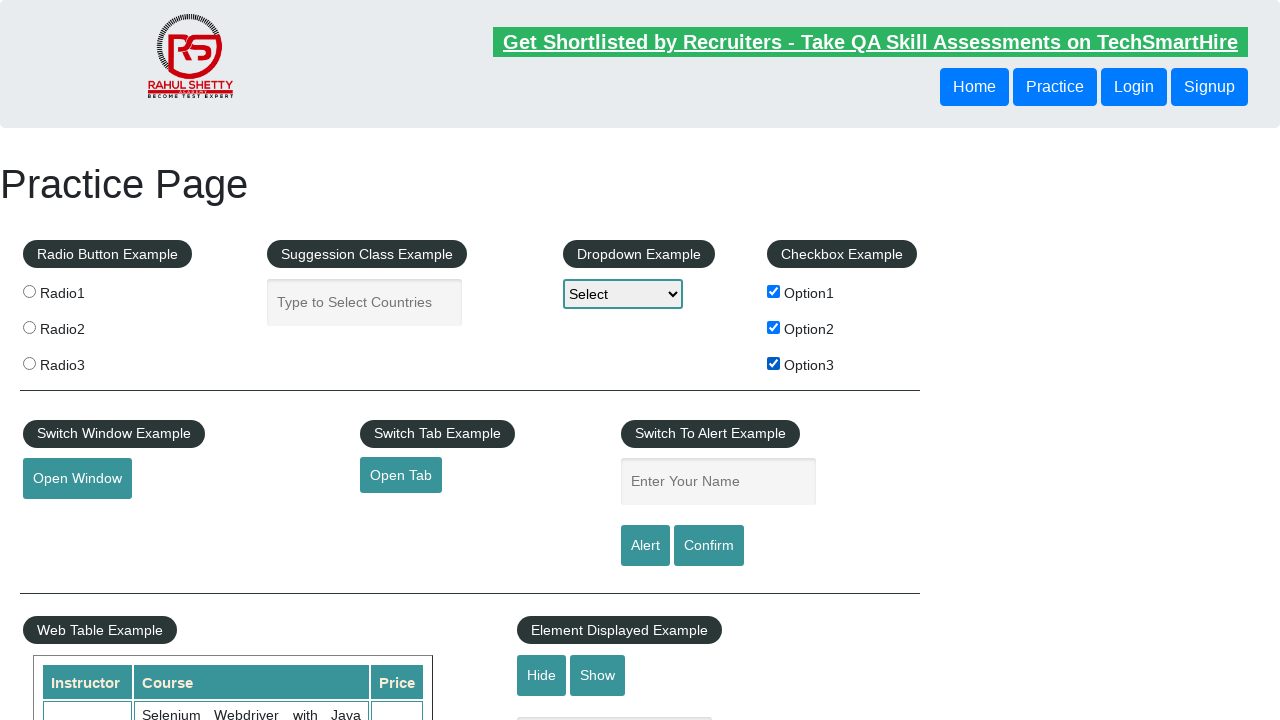

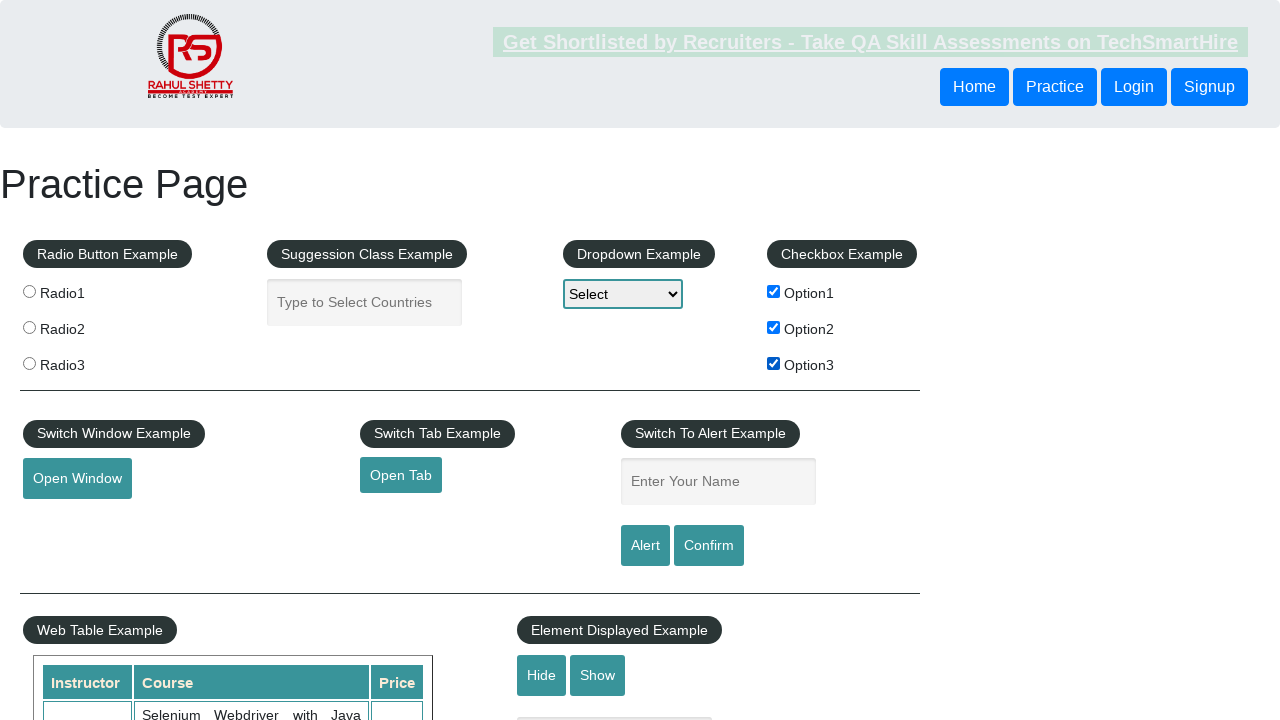